Tests checkbox functionality by verifying initial state, selecting Option 2 and Option 3, and confirming the result message displays correctly

Starting URL: https://kristinek.github.io/site/examples/actions

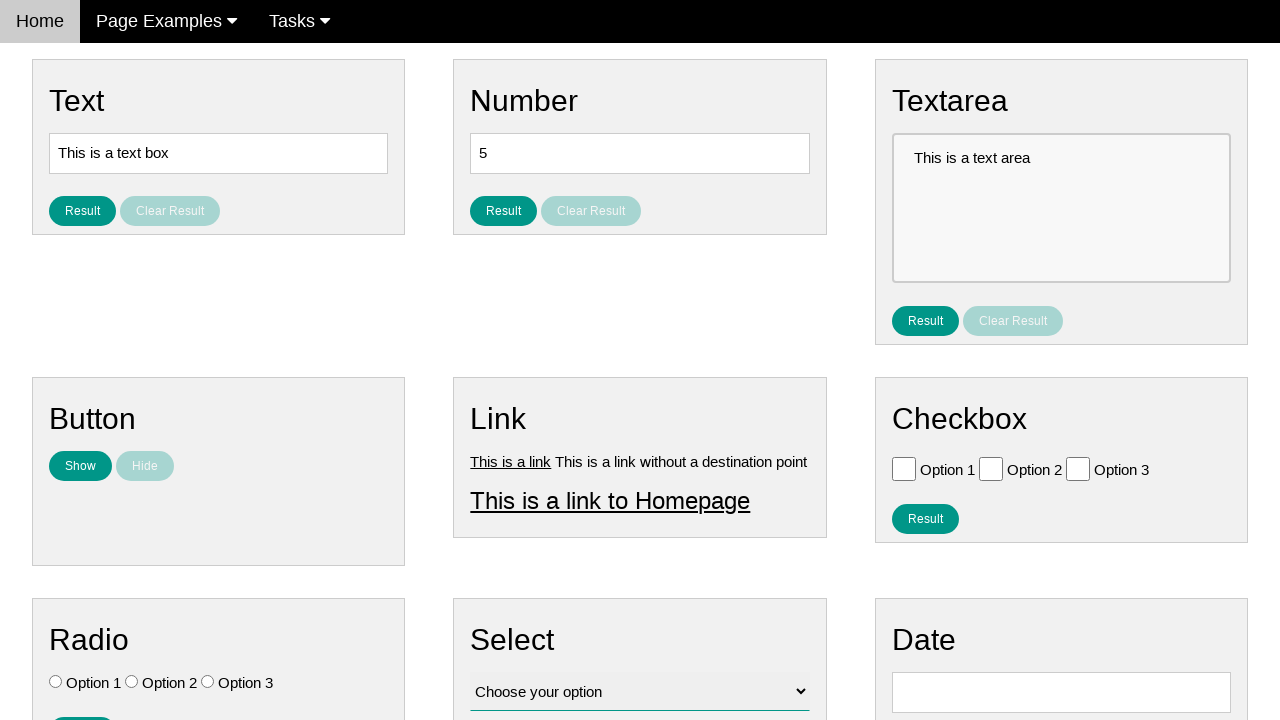

Clicked Option 2 checkbox at (991, 468) on .w3-check[value='Option 2'][type='checkbox']
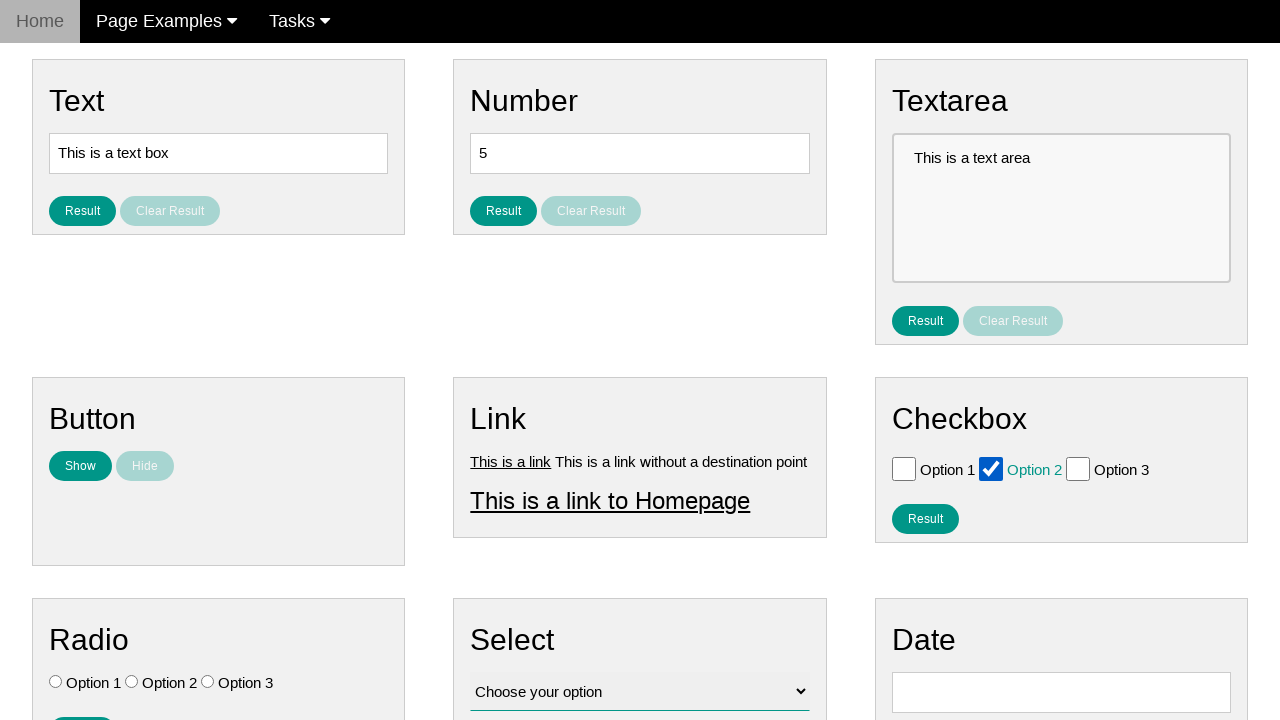

Clicked Option 3 checkbox at (1078, 468) on .w3-check[value='Option 3'][type='checkbox']
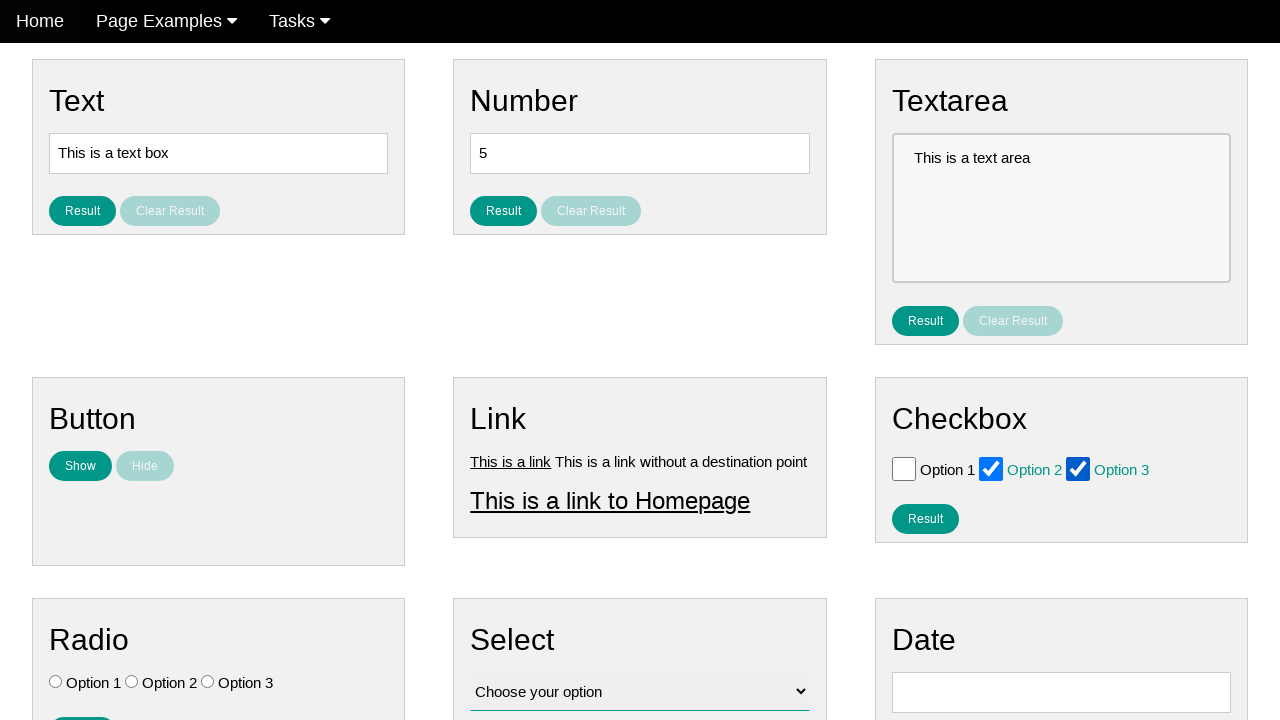

Clicked result button to display result message at (925, 518) on #result_button_checkbox
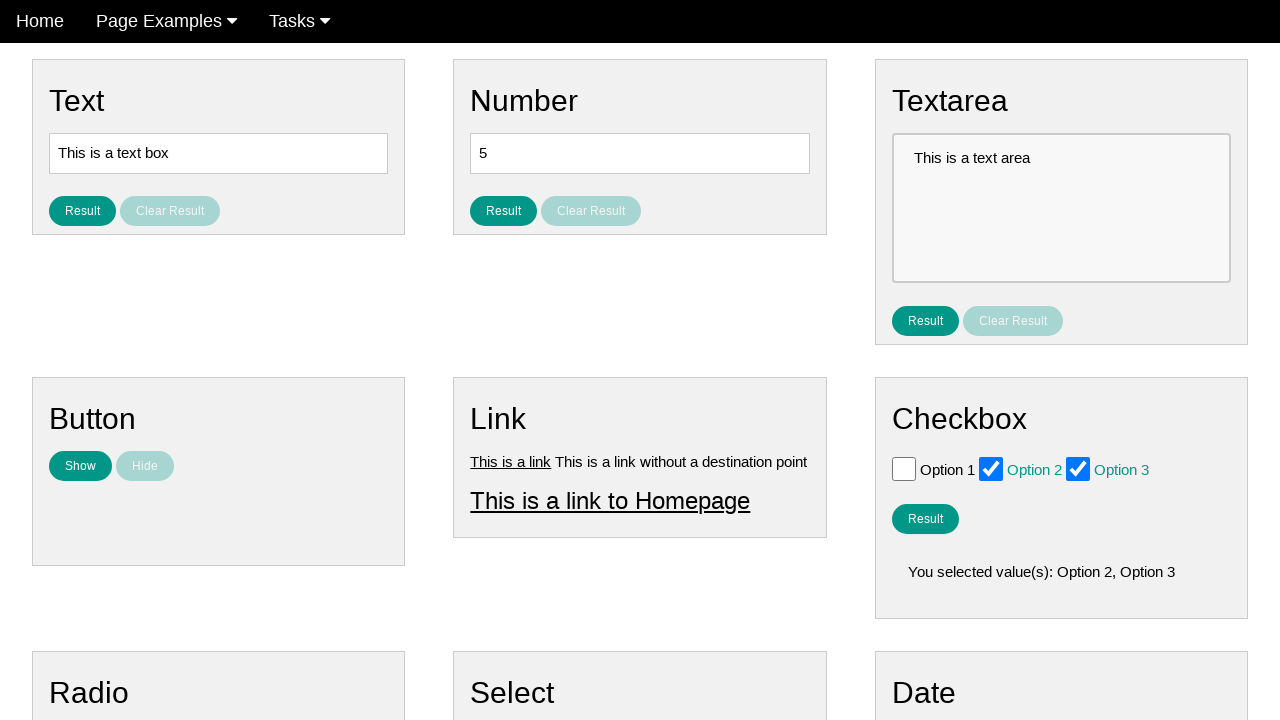

Result message element loaded and verified
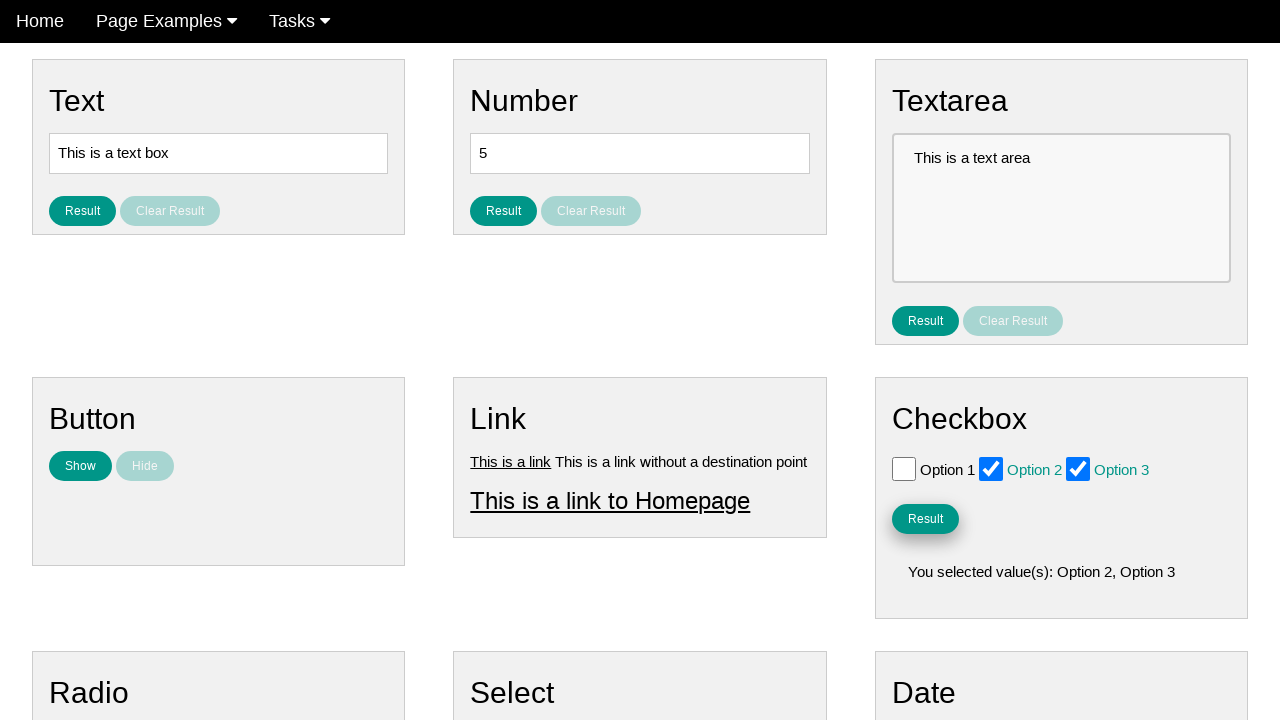

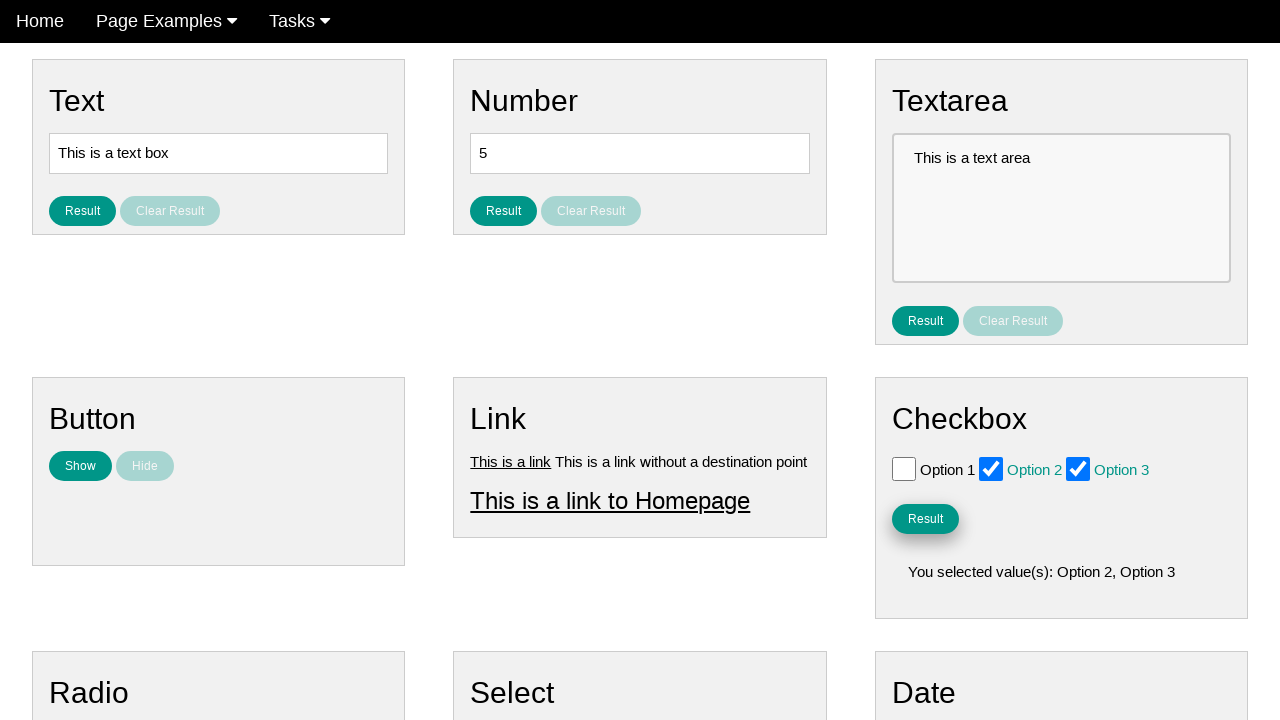